Tests opening a new browser window, navigating to a different page in that window, and verifying that two window handles exist.

Starting URL: https://the-internet.herokuapp.com/windows

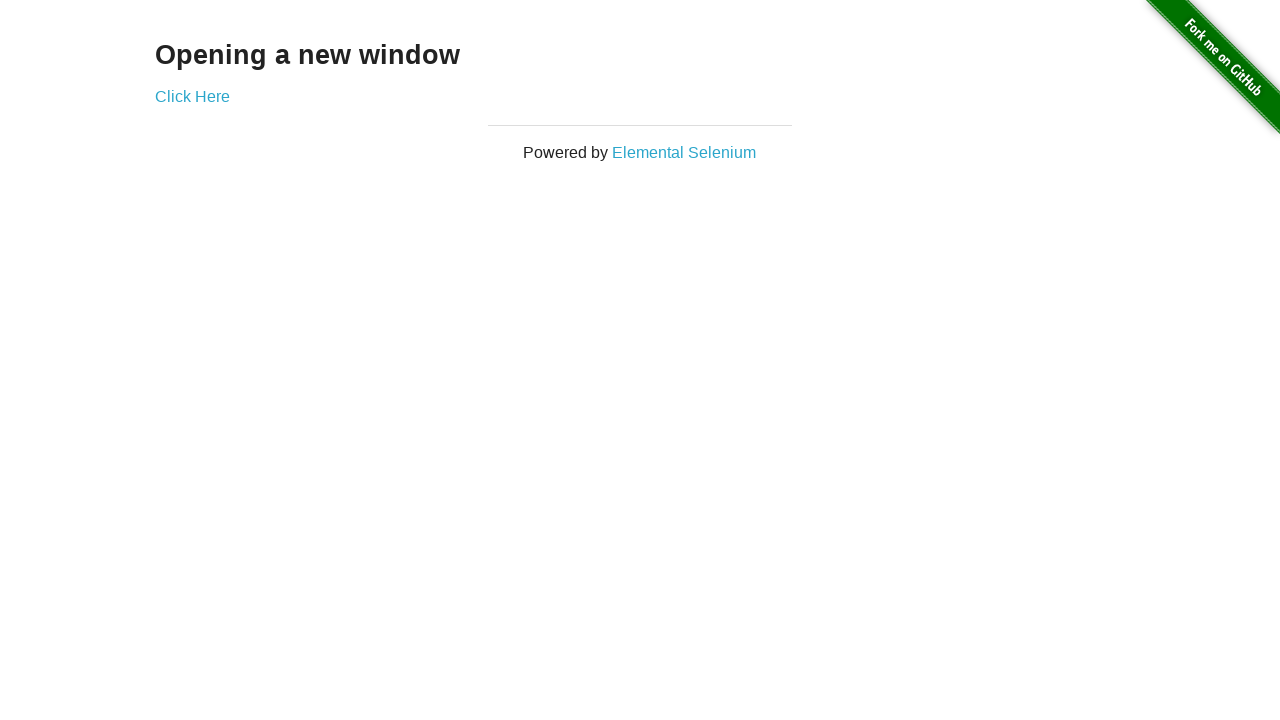

Opened a new browser window
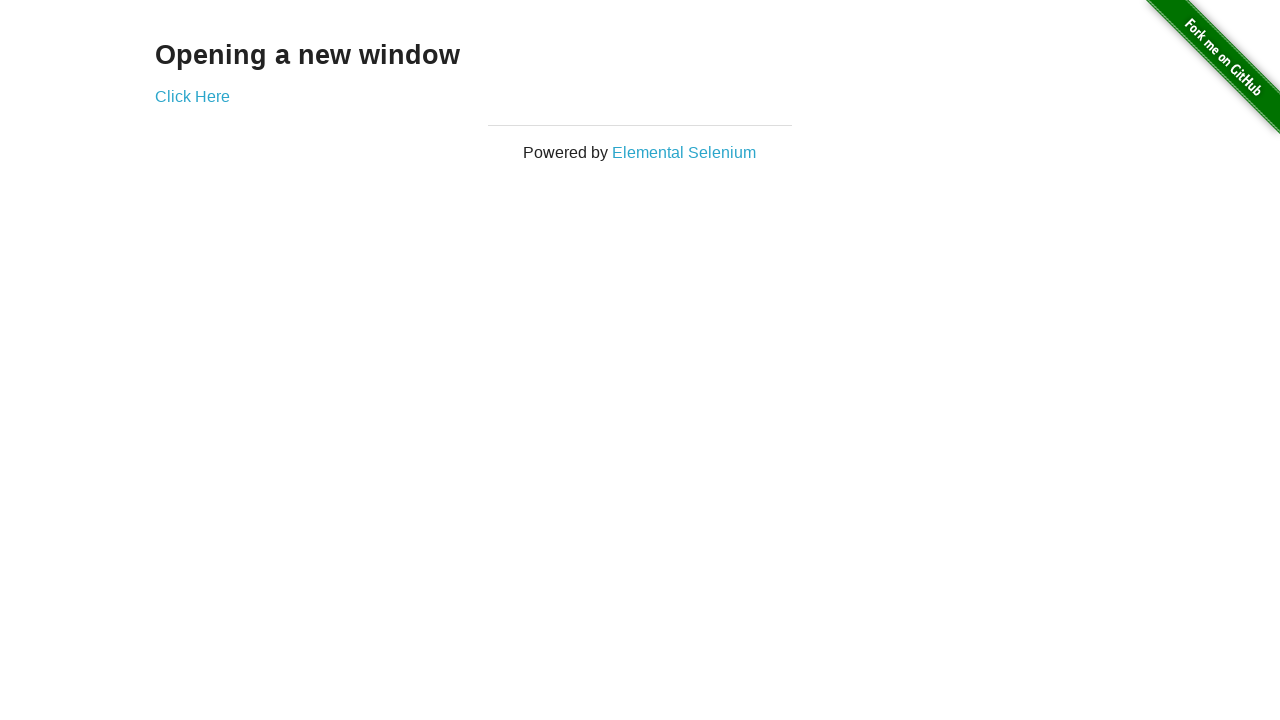

Navigated to typos page in new window
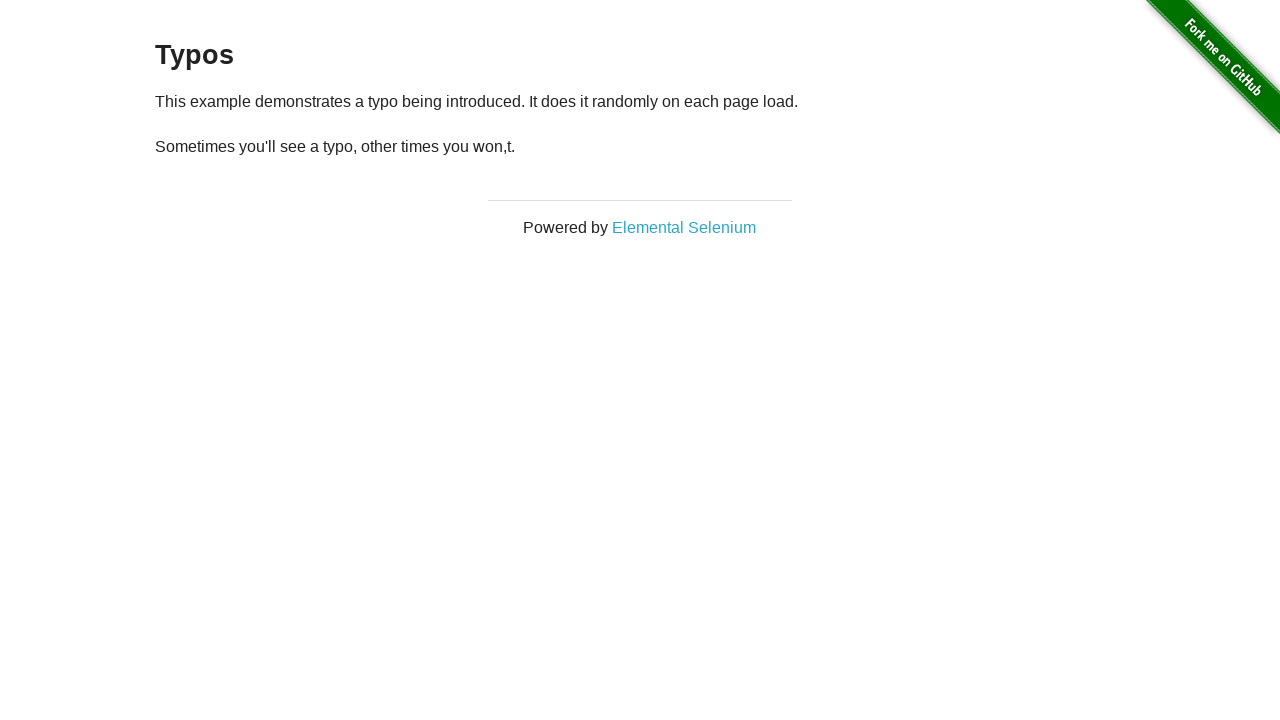

Verified that 2 browser windows are open
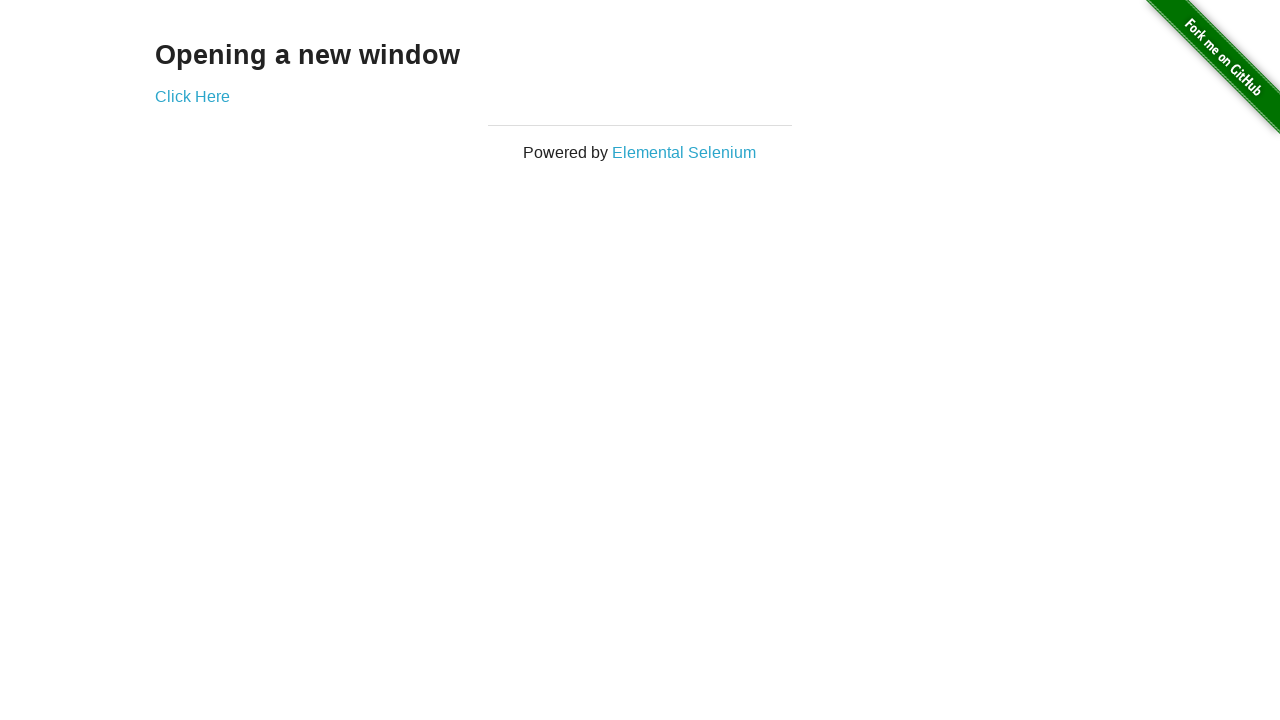

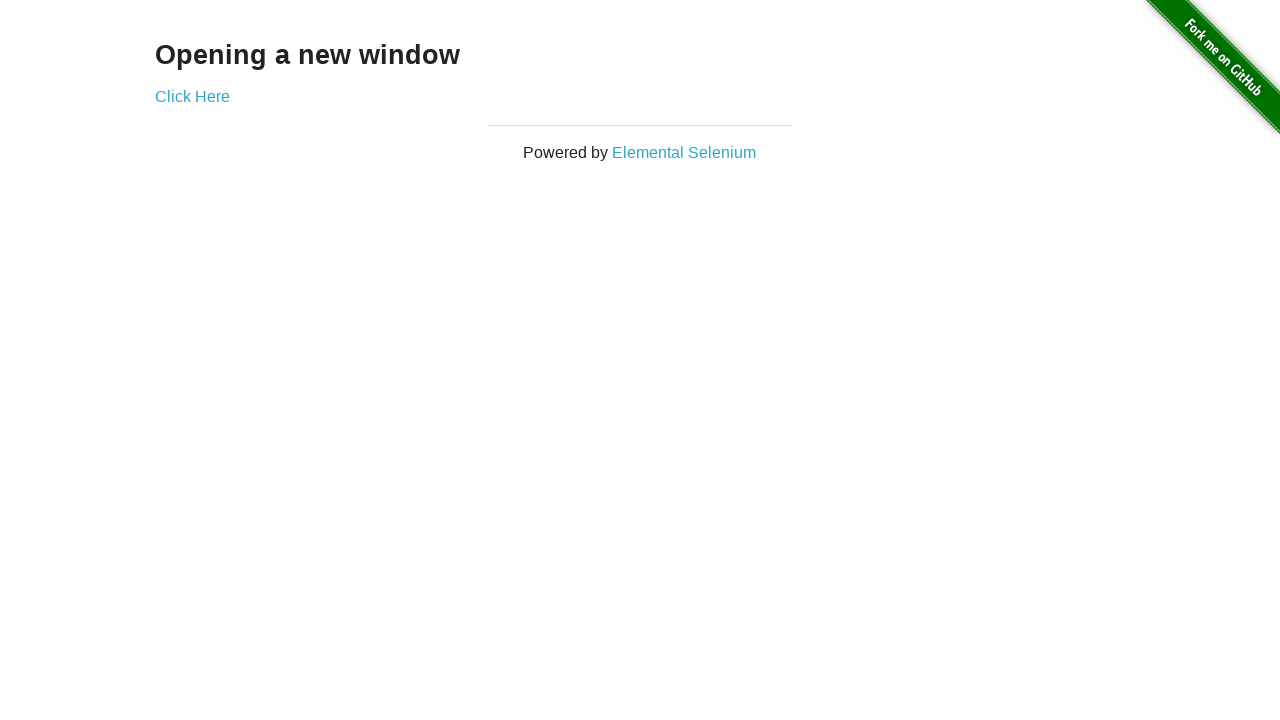